Navigates to a shopping page and adds specific vegetables (Cucumber, Brocolli, Beetroot, Carrot) to the cart by finding them in the product list

Starting URL: https://rahulshettyacademy.com/seleniumPractise

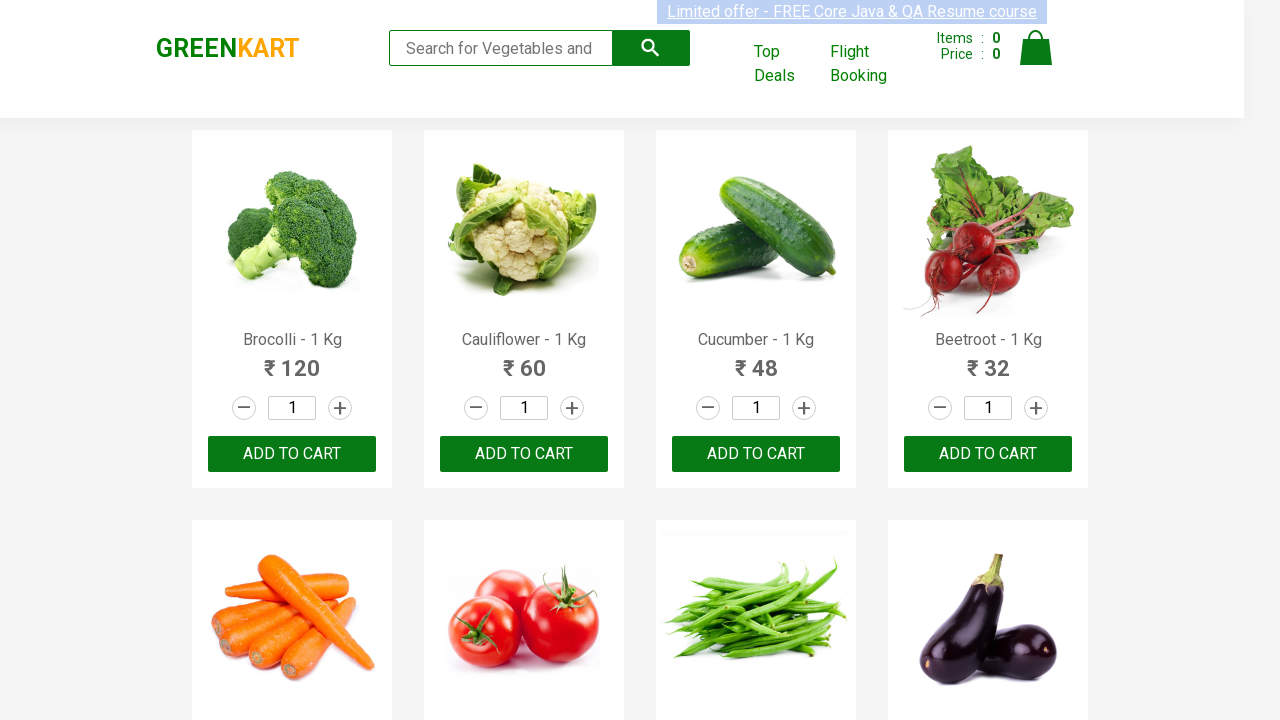

Navigated to shopping page
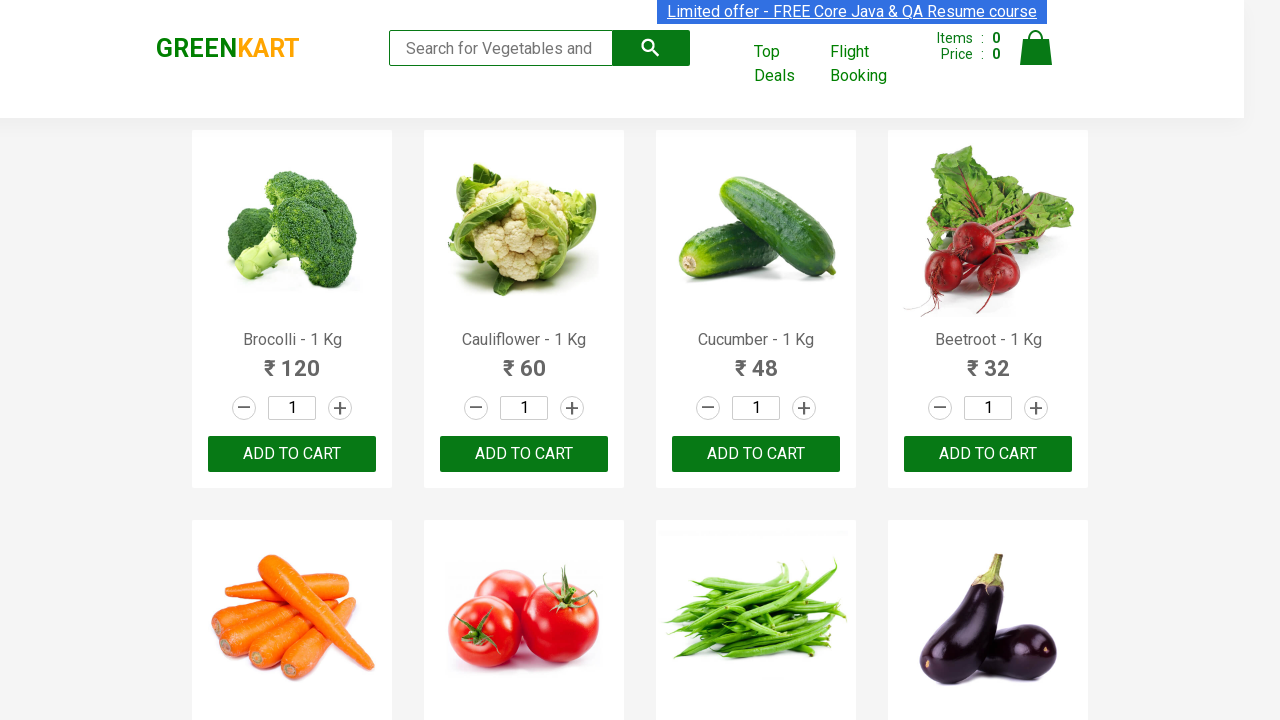

Located all product names on the page
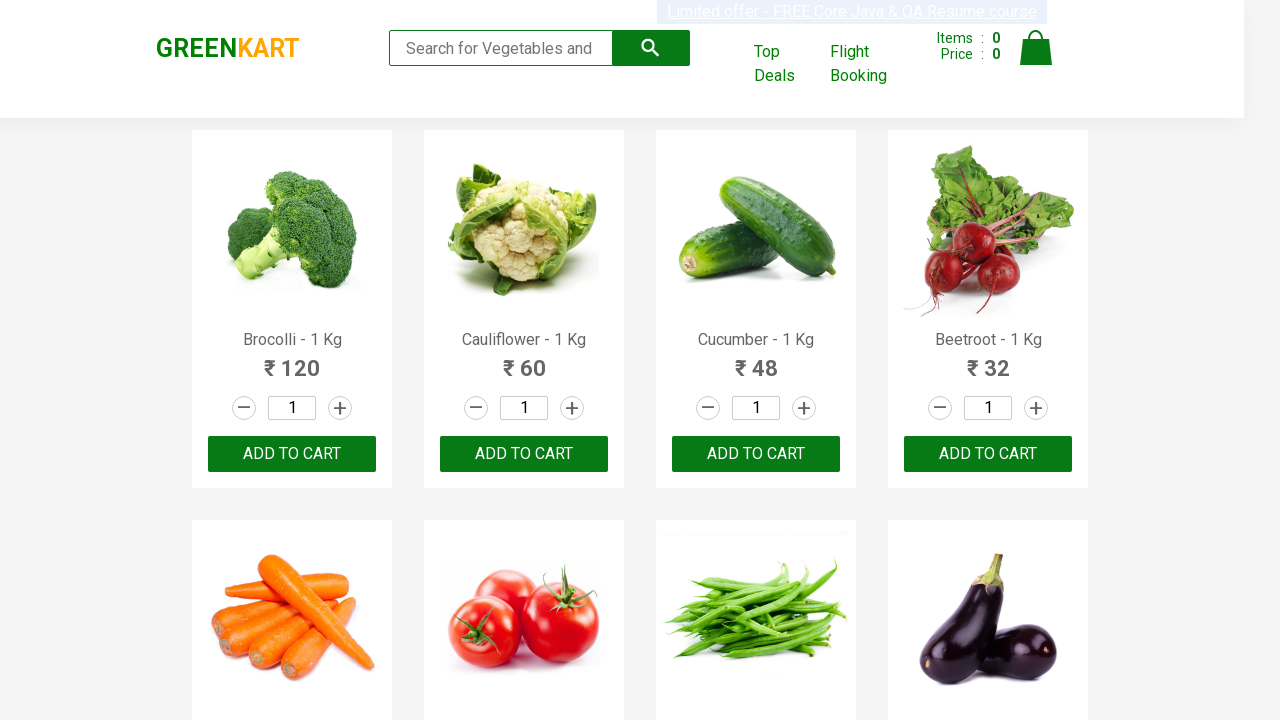

Found product: Brocolli
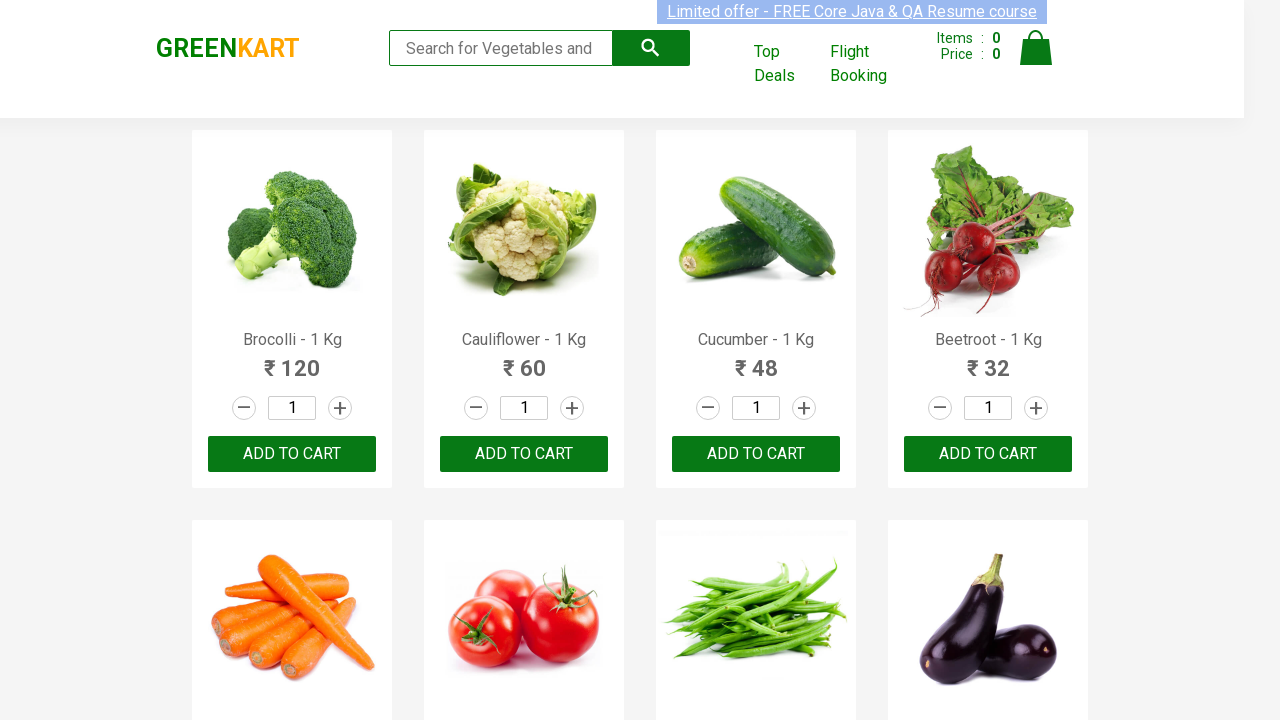

Added Brocolli to cart at (292, 454) on div.product-action > button >> nth=0
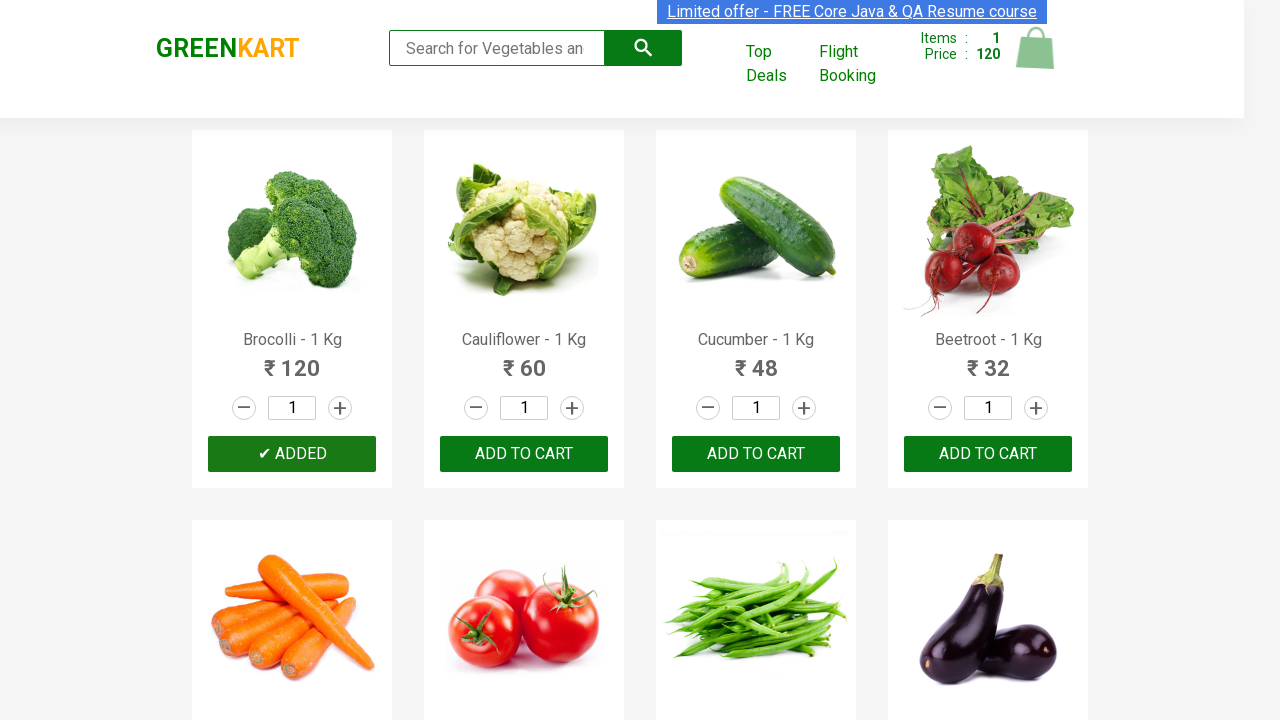

Found product: Cucumber
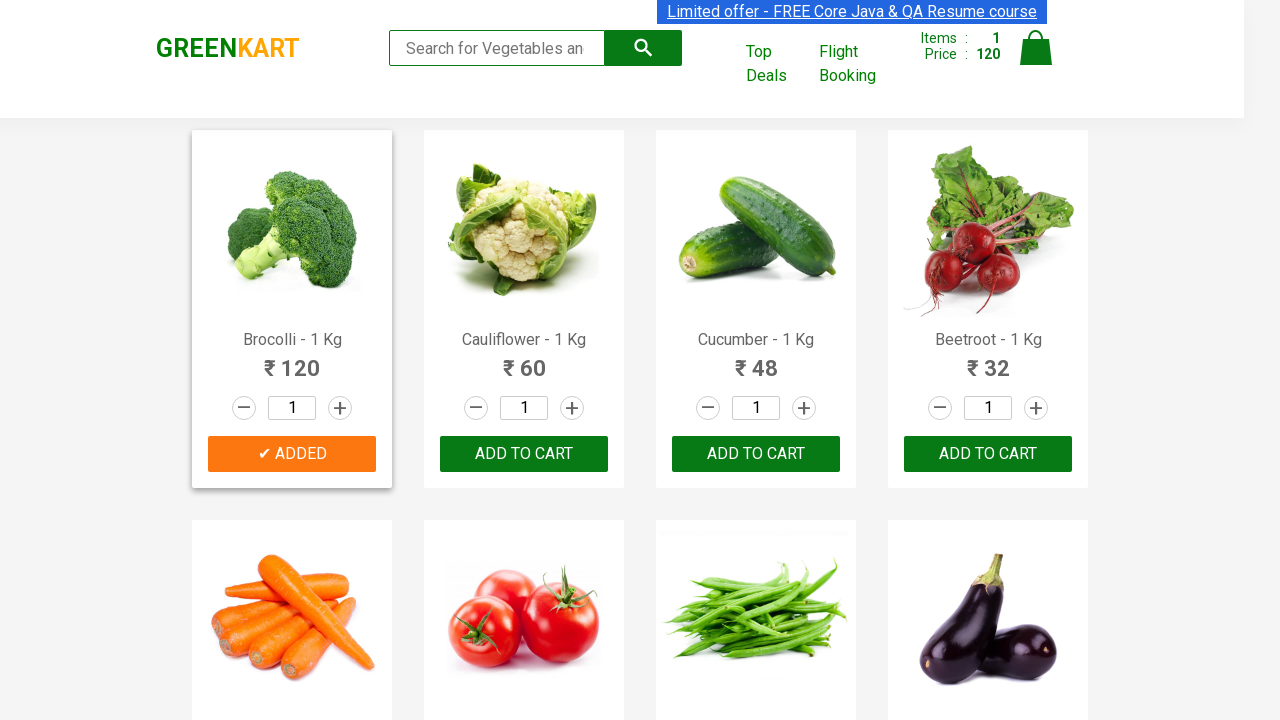

Added Cucumber to cart at (756, 454) on div.product-action > button >> nth=2
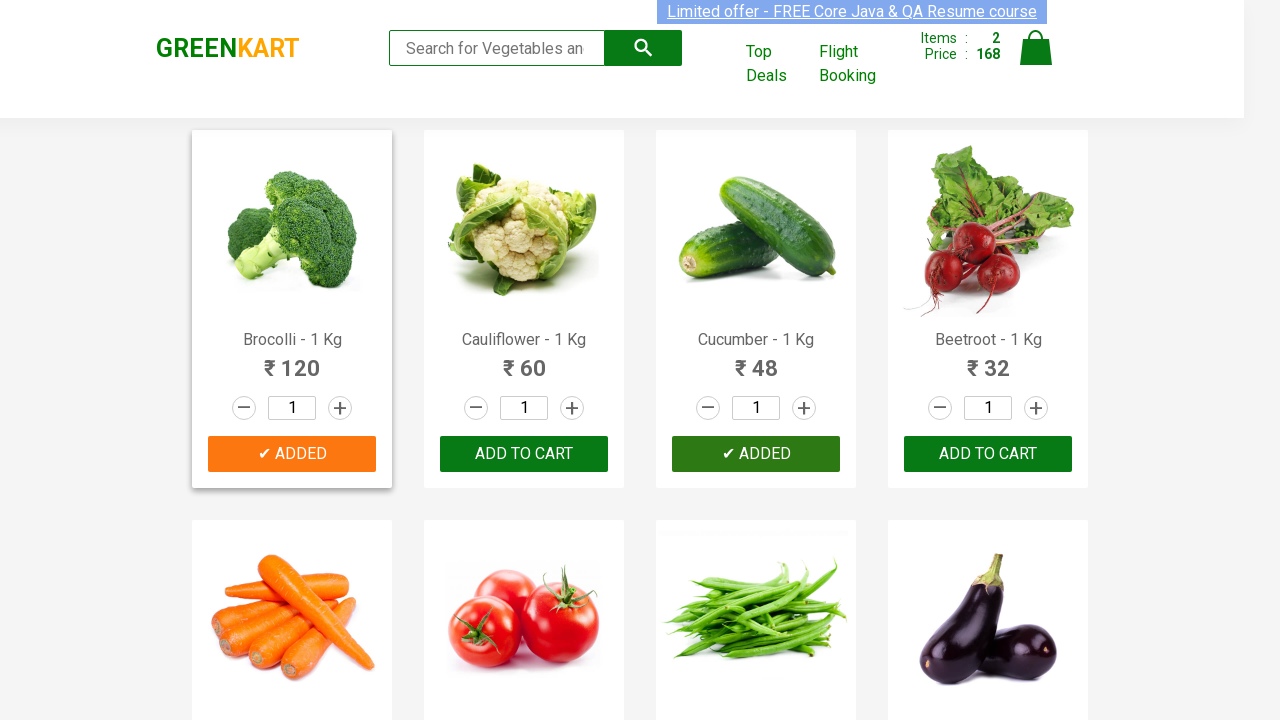

Found product: Beetroot
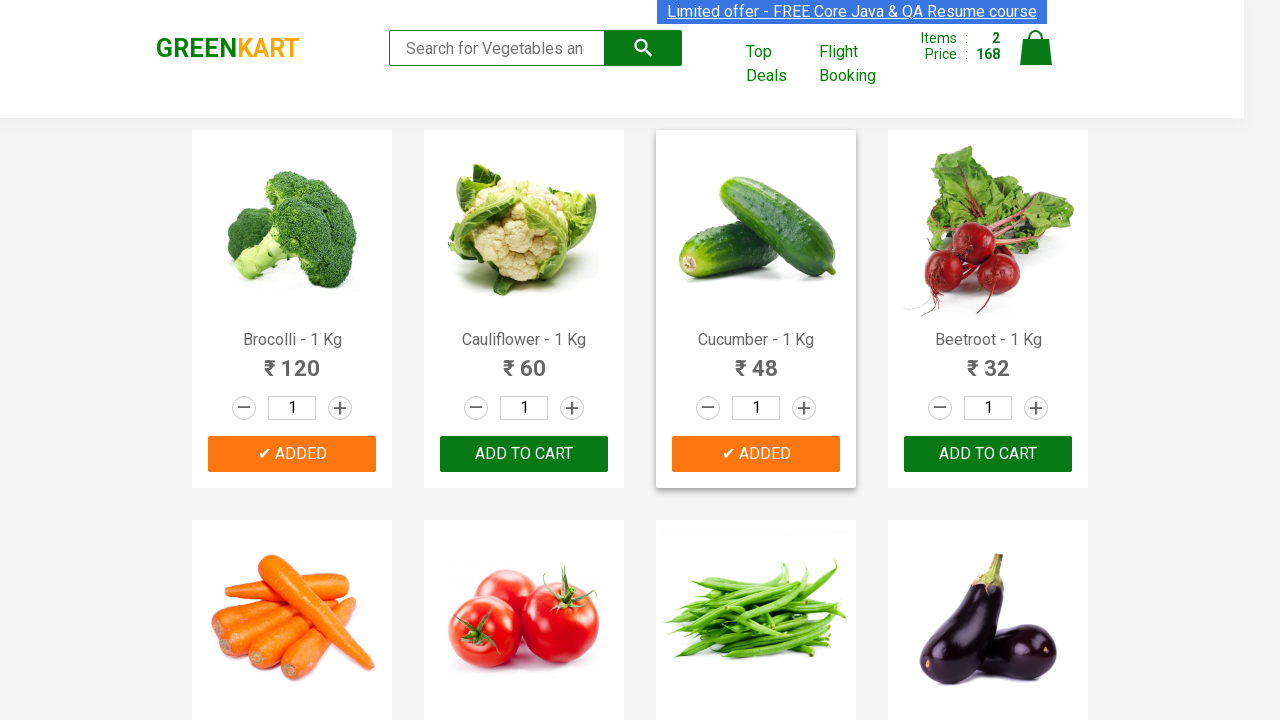

Added Beetroot to cart at (988, 454) on div.product-action > button >> nth=3
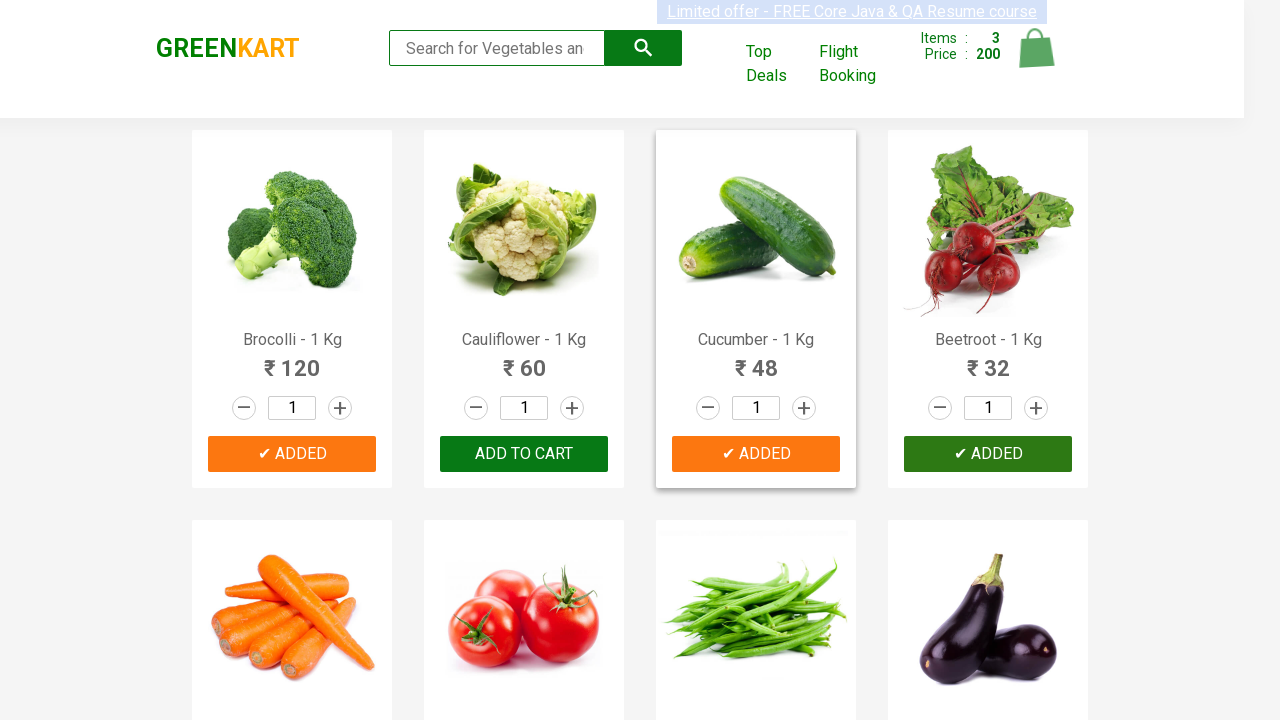

Found product: Carrot
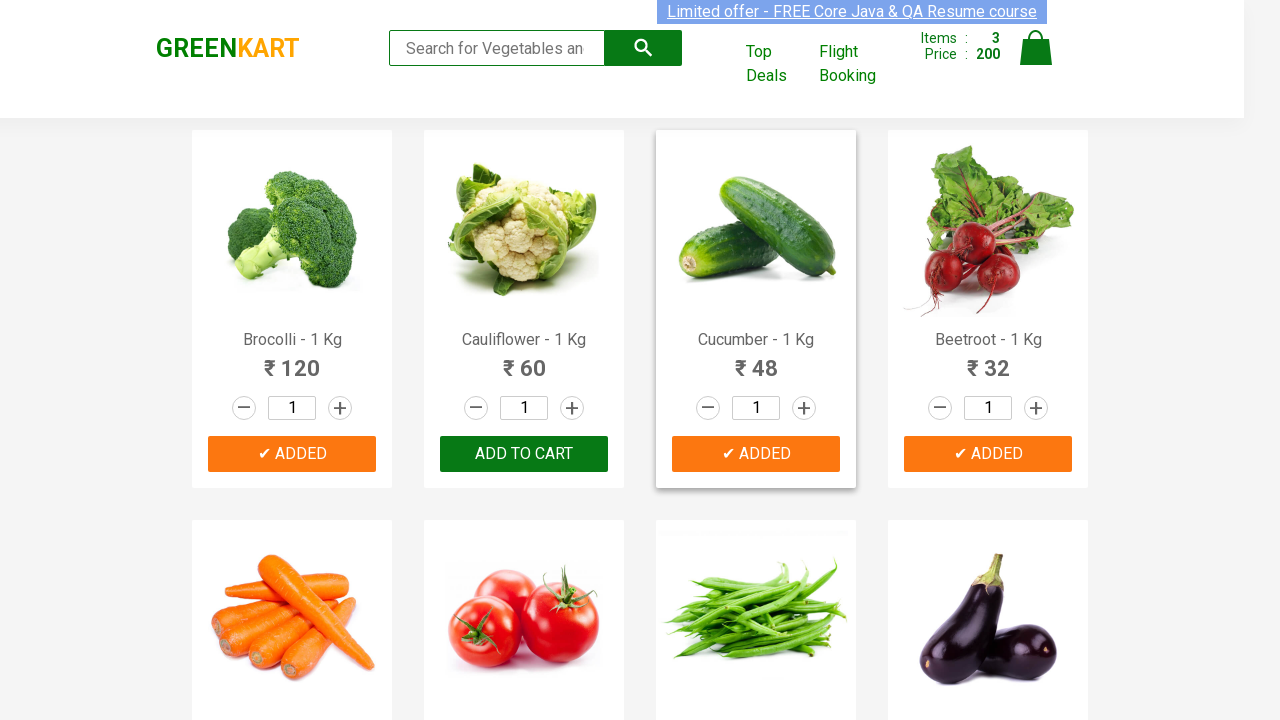

Added Carrot to cart at (292, 360) on div.product-action > button >> nth=4
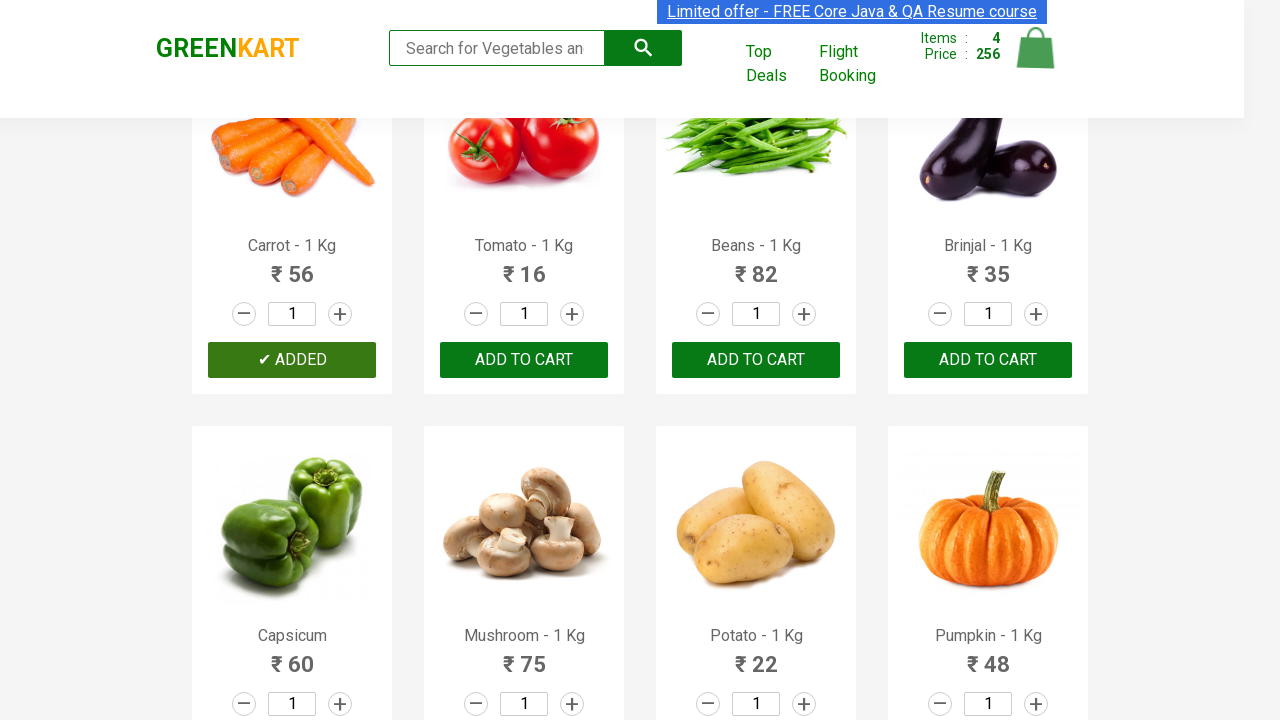

Successfully added all 4 items to cart
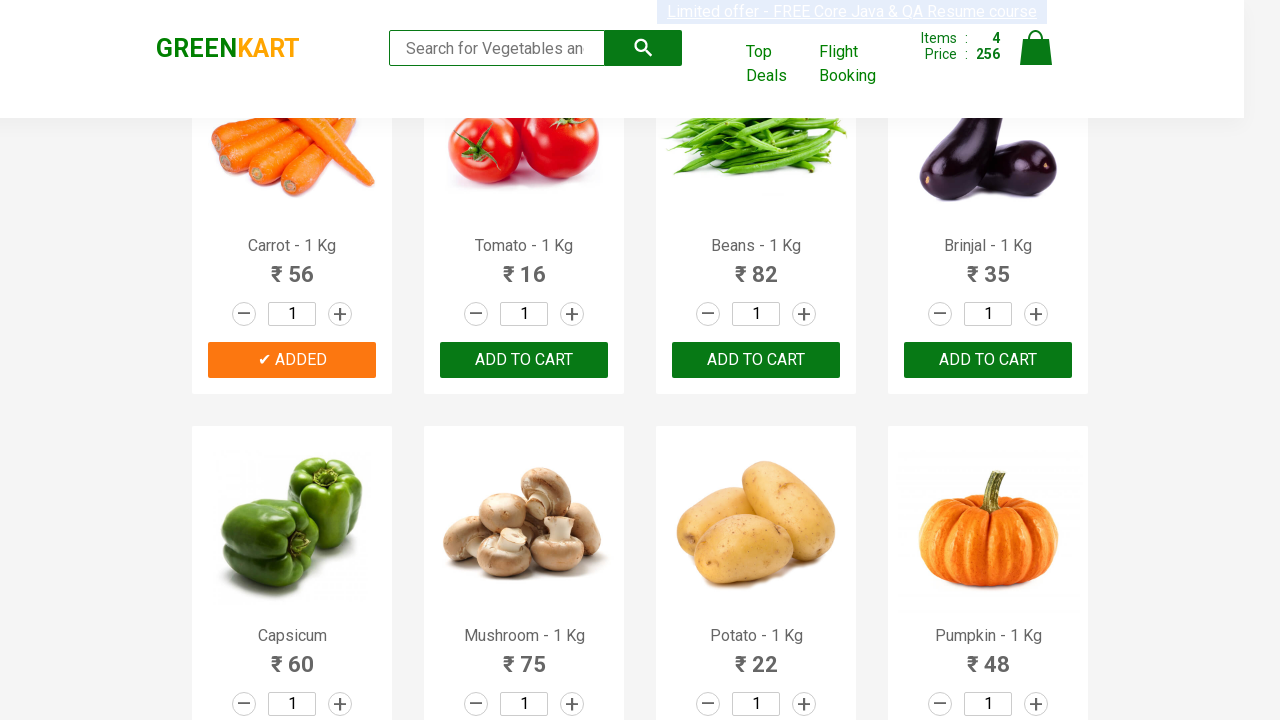

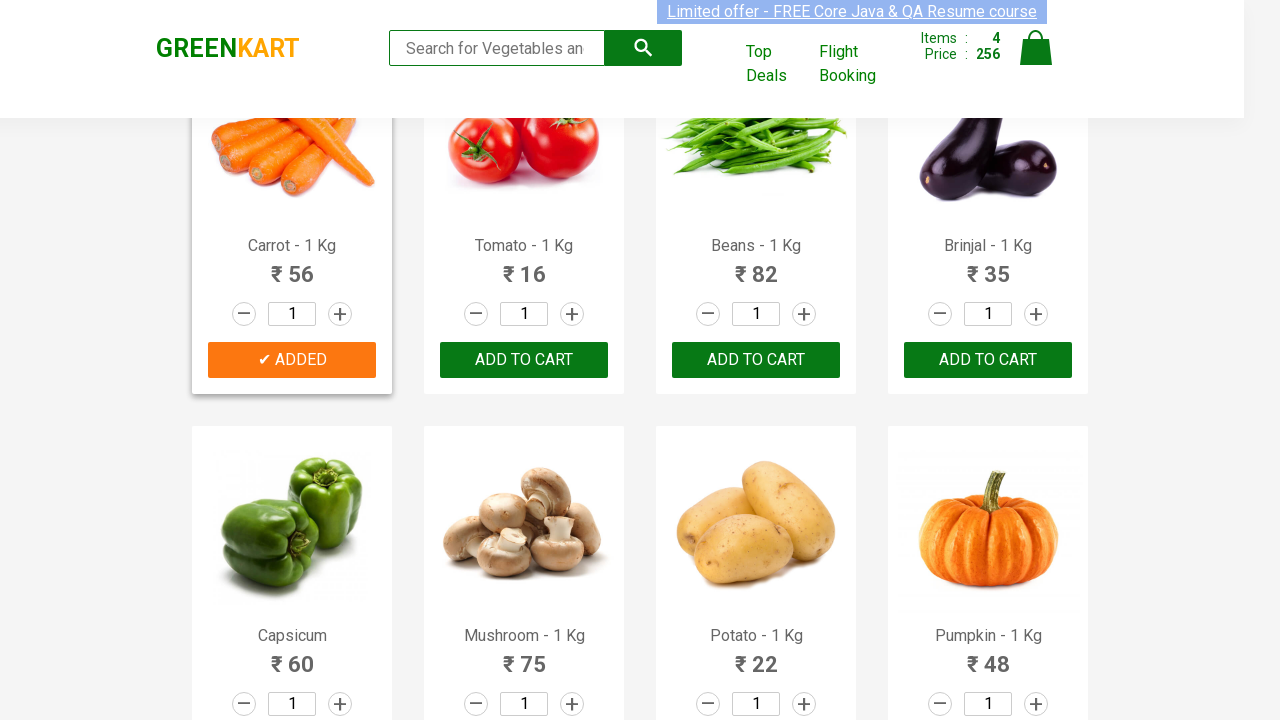